Tests the add/remove elements functionality by adding two elements, removing one, and verifying one element remains

Starting URL: http://the-internet.herokuapp.com/add_remove_elements/

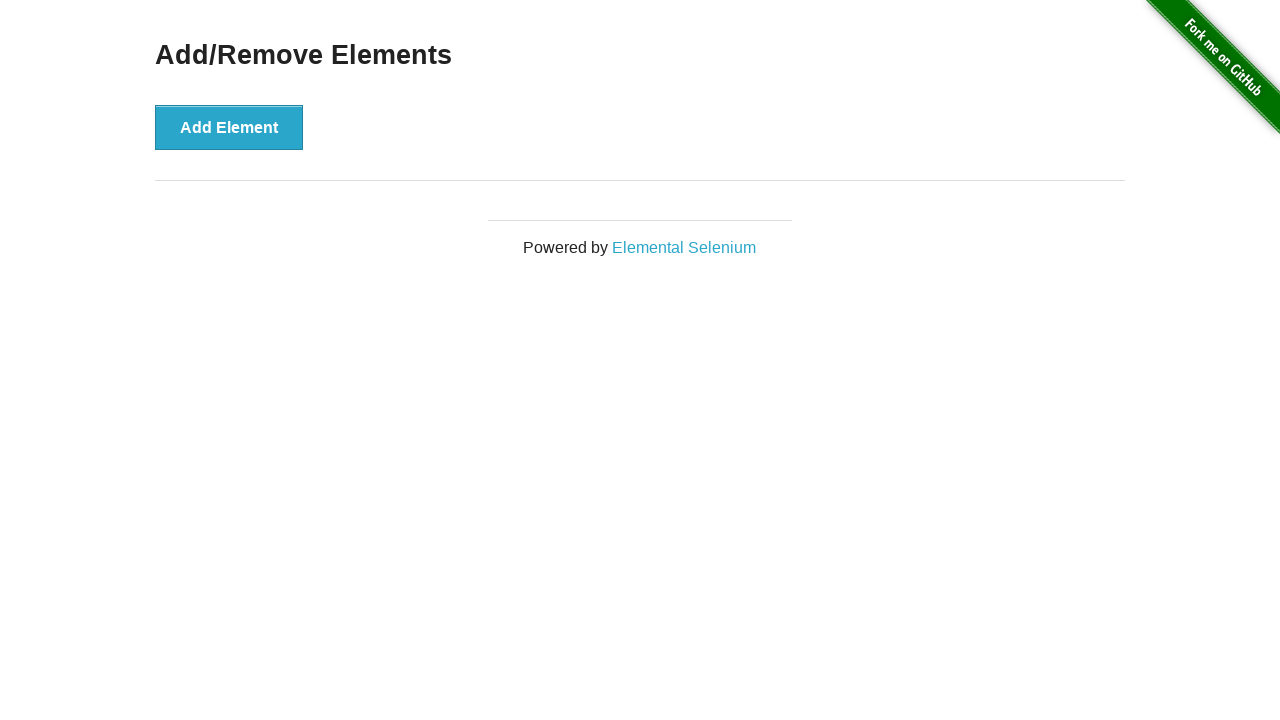

Clicked Add Element button first time at (229, 127) on button[onclick='addElement()']
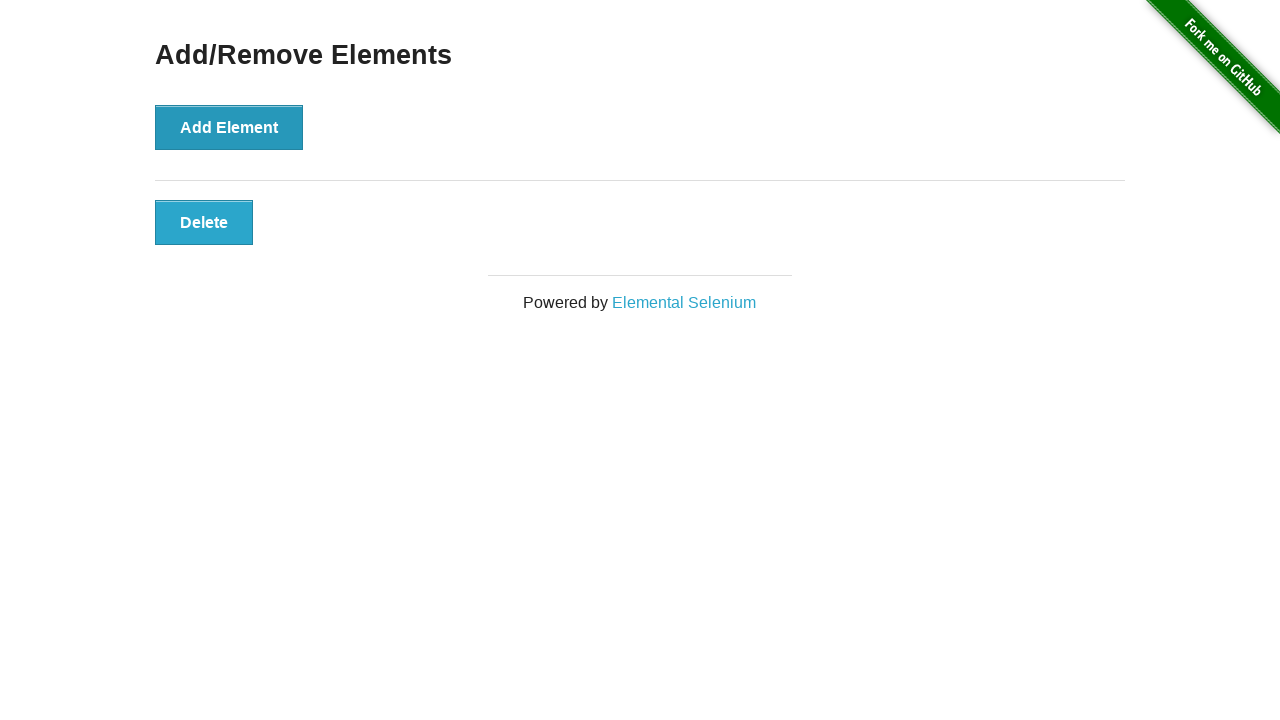

Clicked Add Element button second time at (229, 127) on button[onclick='addElement()']
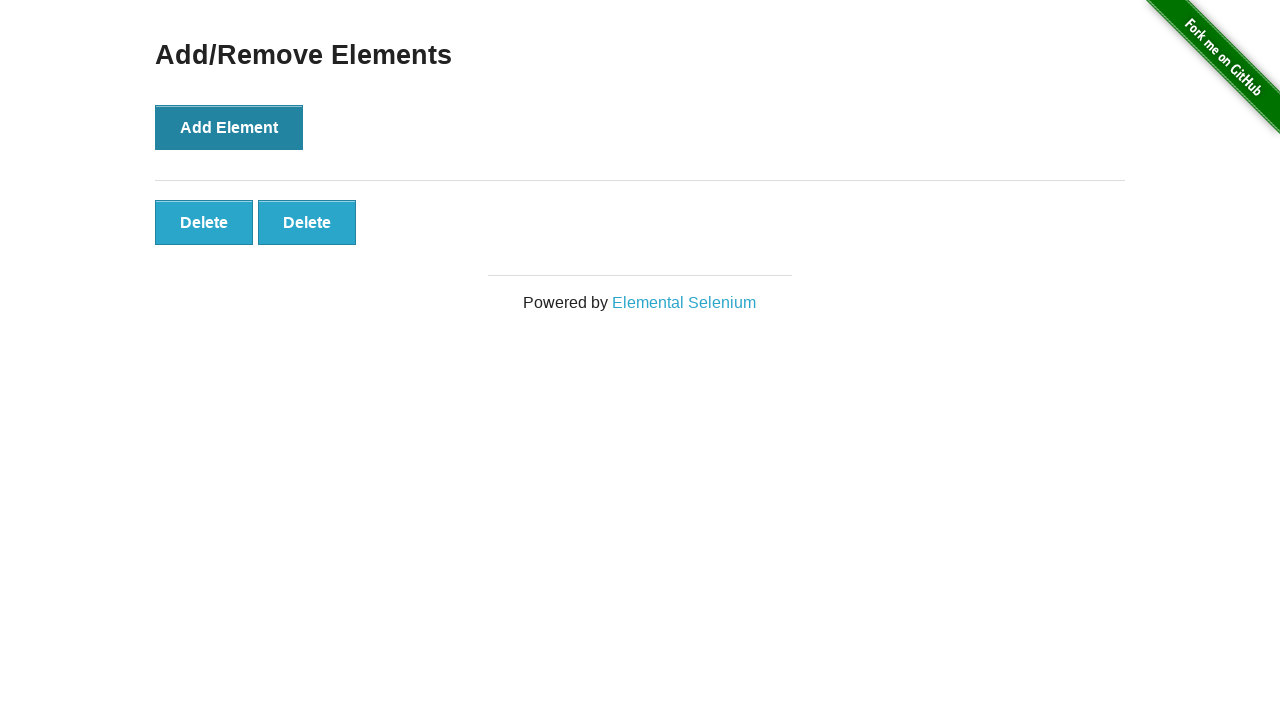

Clicked Delete button to remove one element at (204, 222) on button[onclick='deleteElement()']
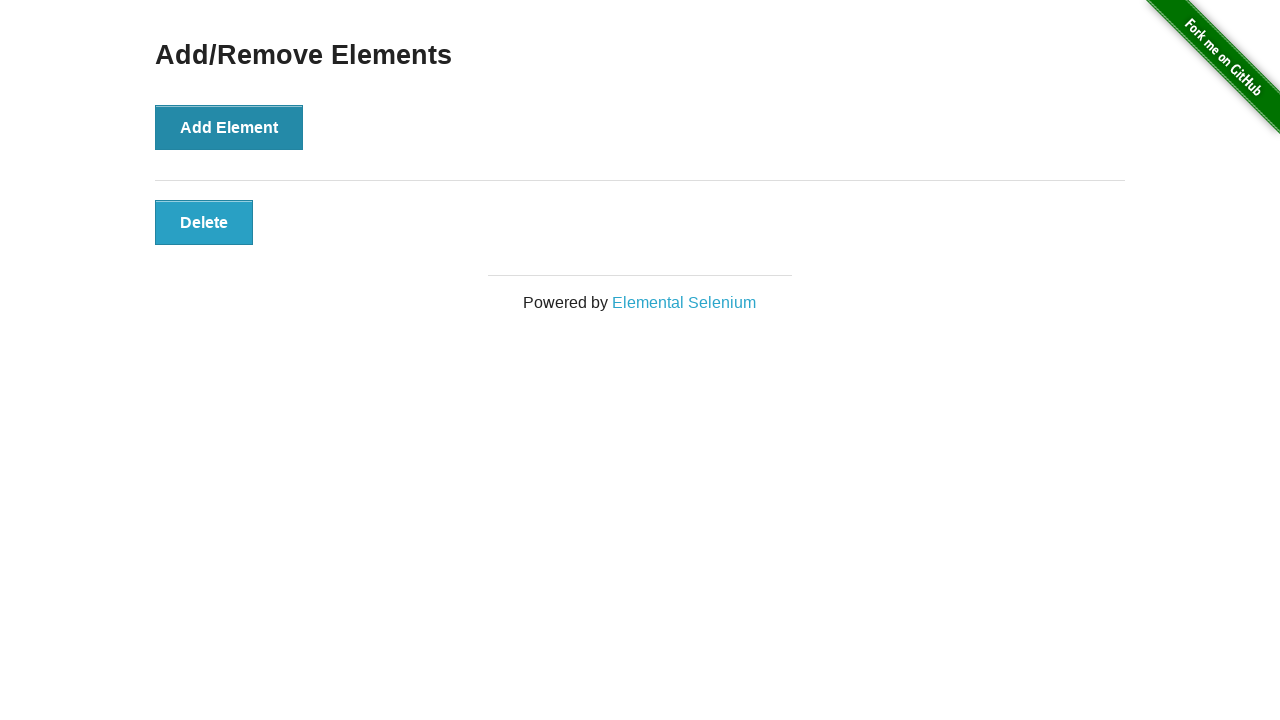

Verified element count: 1 element(s) remain
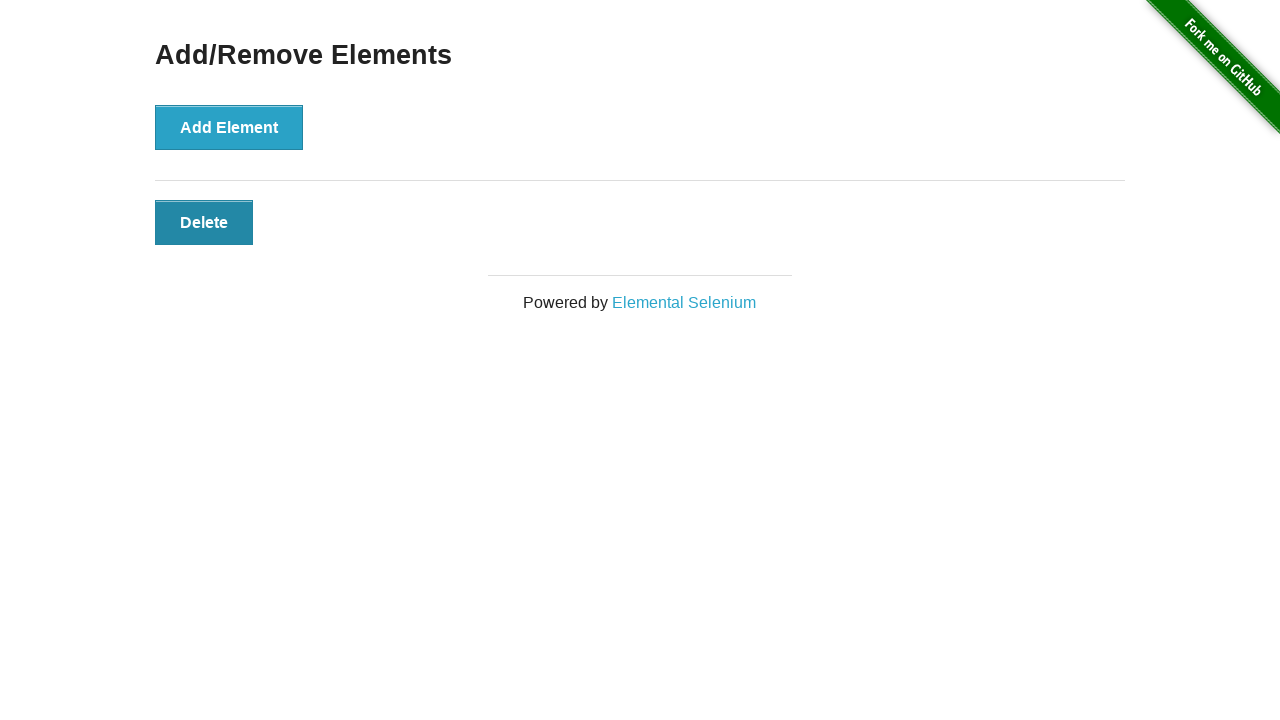

Assertion passed: exactly 1 element remains
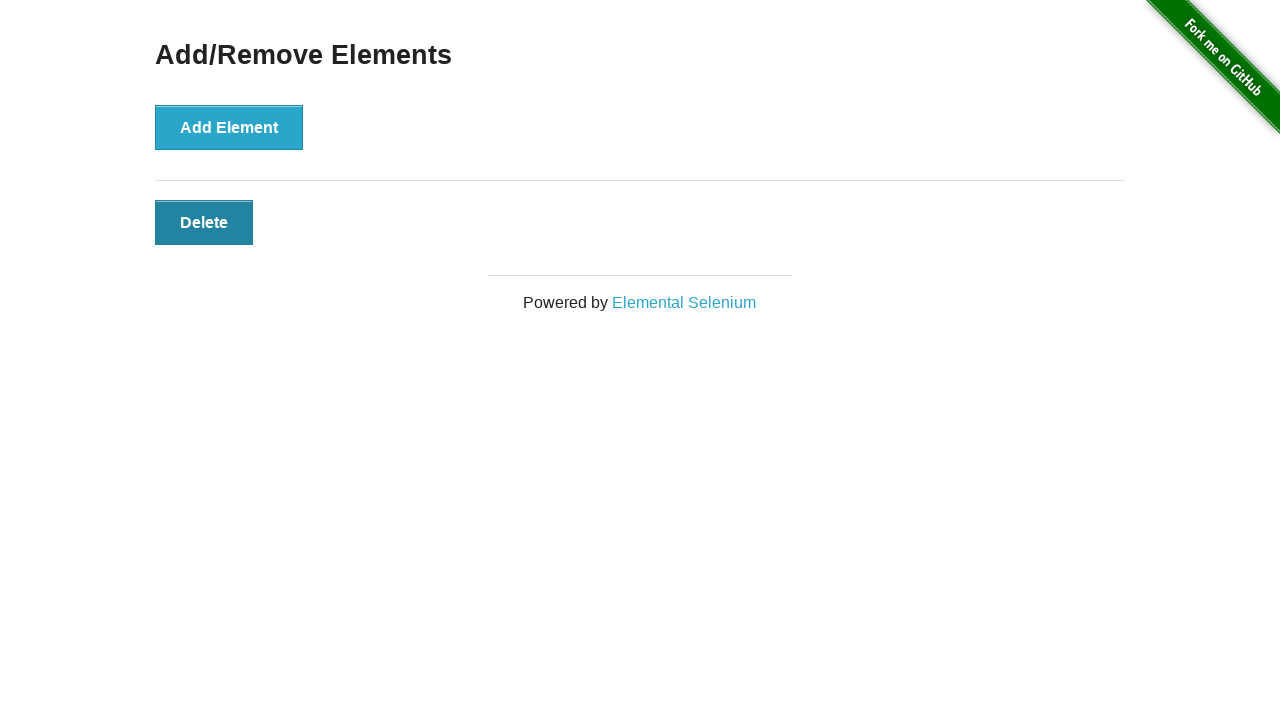

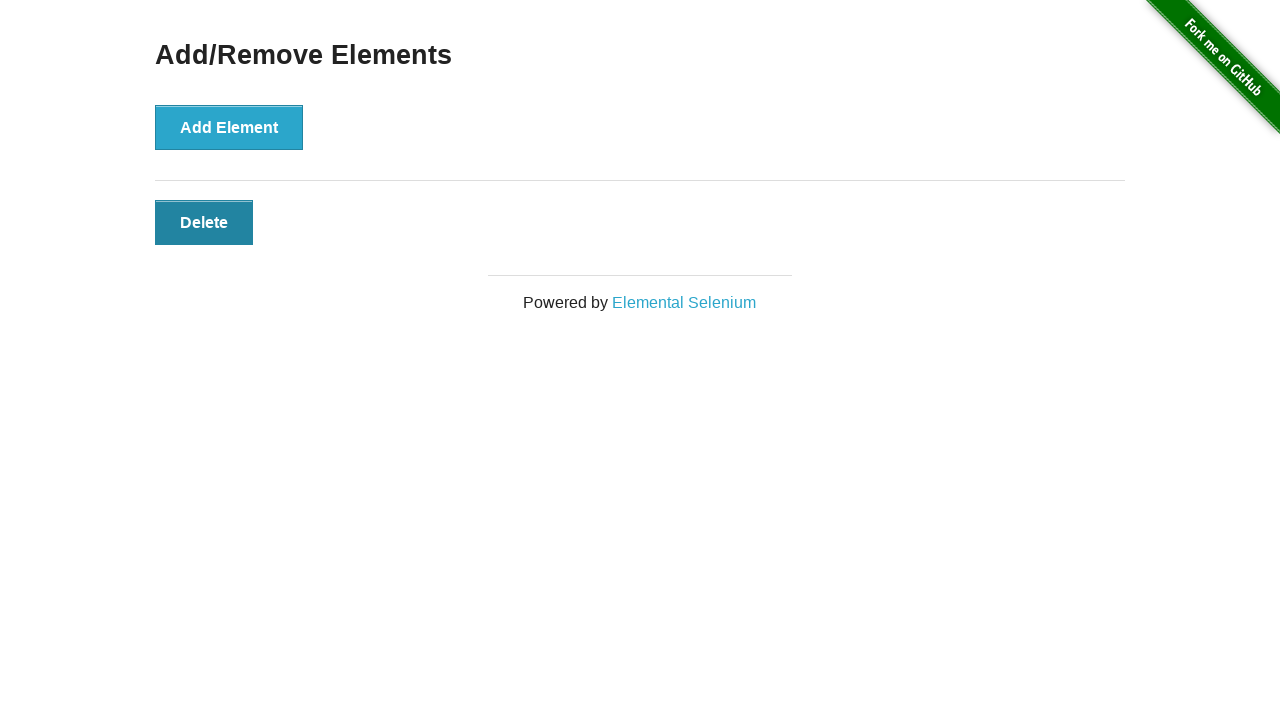